Tests a web form by verifying the page title, filling a text input field with "Selenium", clicking the submit button, and verifying the success message is displayed.

Starting URL: https://www.selenium.dev/selenium/web/web-form.html

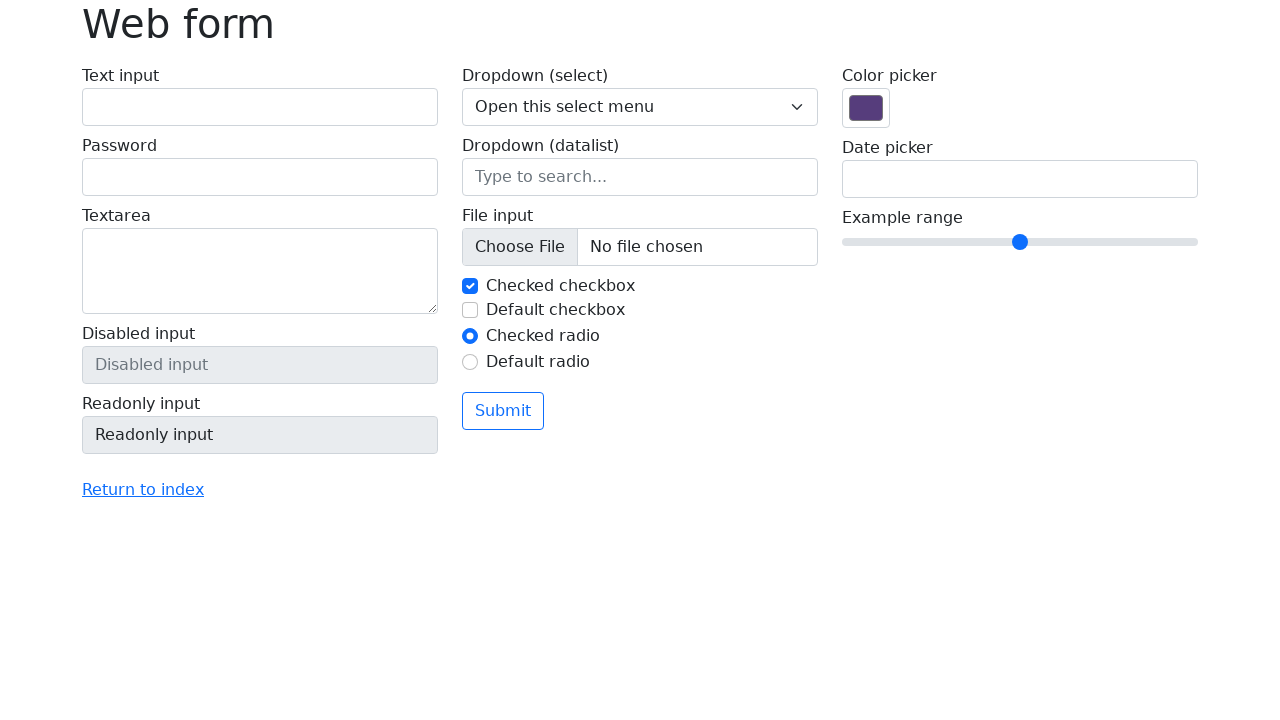

Verified page title is 'Web form'
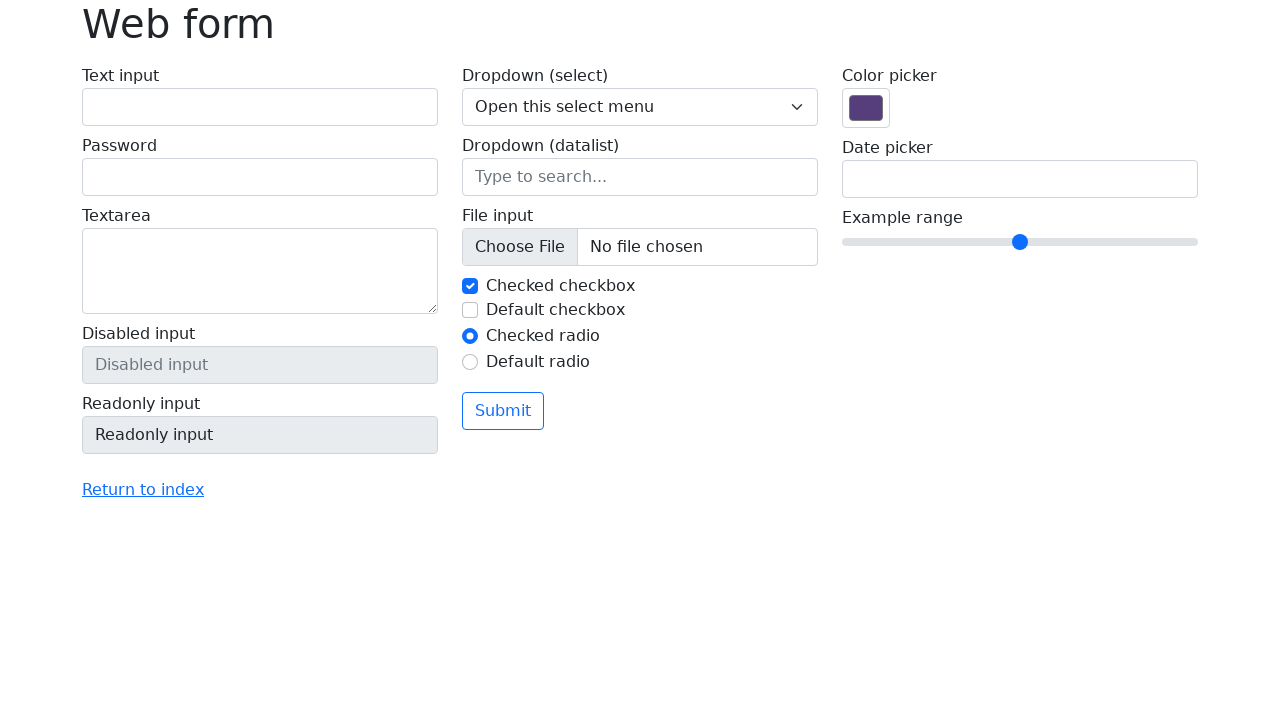

Filled text input field with 'Selenium' on input[name='my-text']
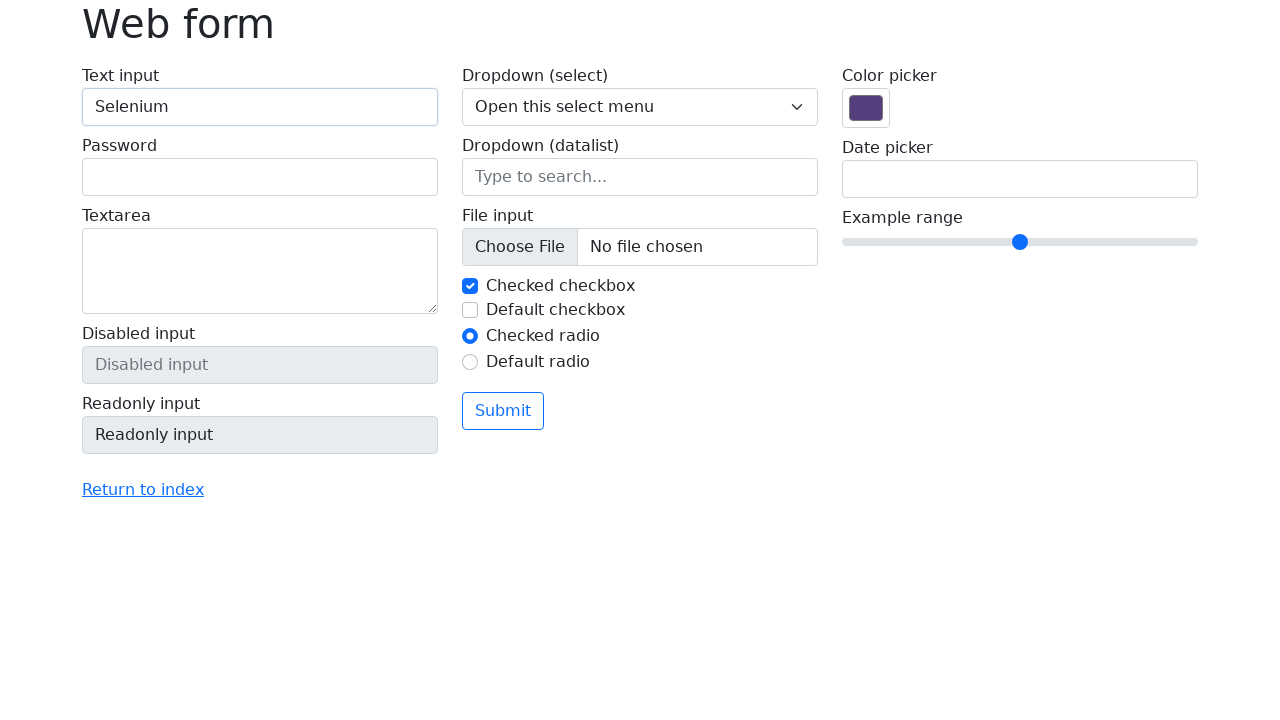

Clicked the submit button at (503, 411) on button
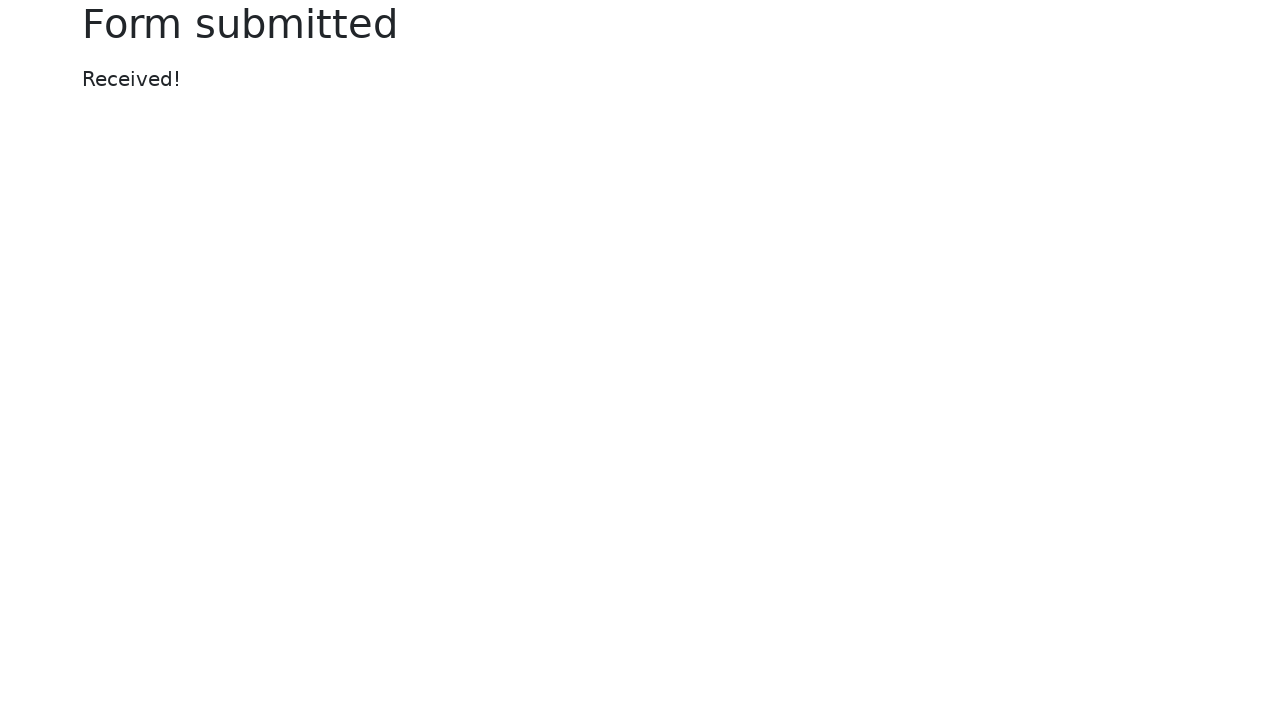

Success message element appeared
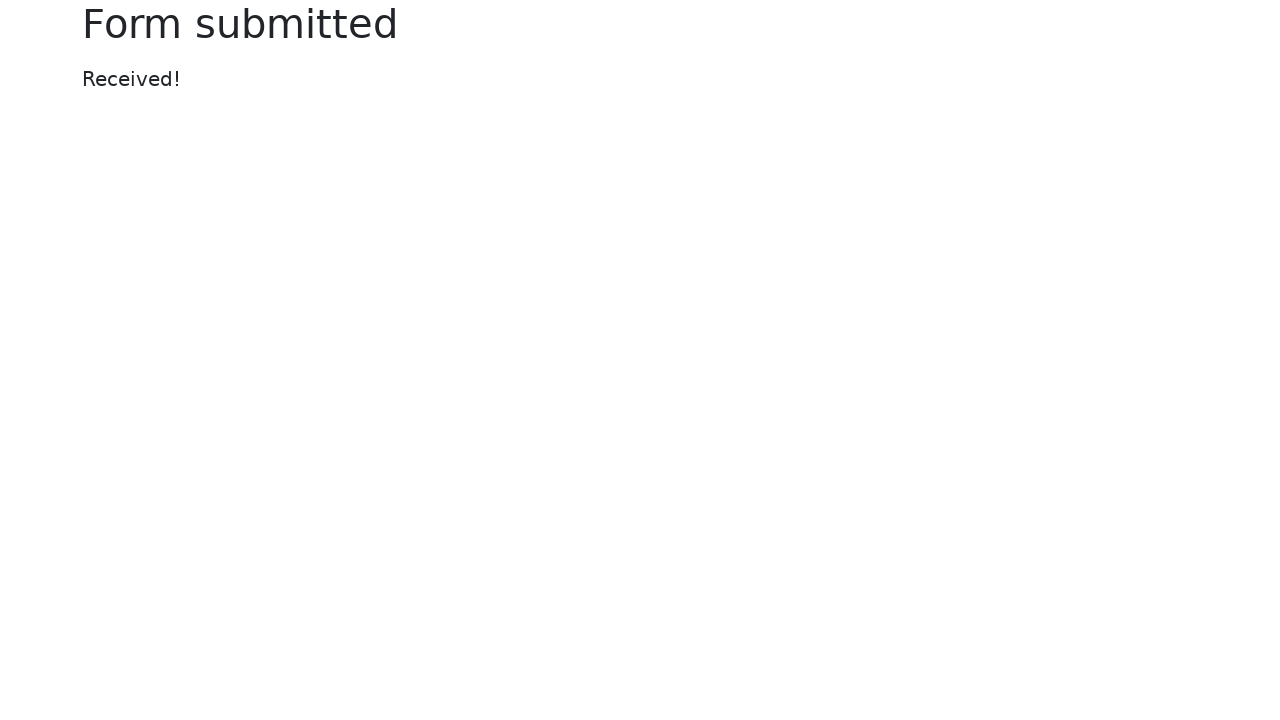

Verified success message displays 'Received!'
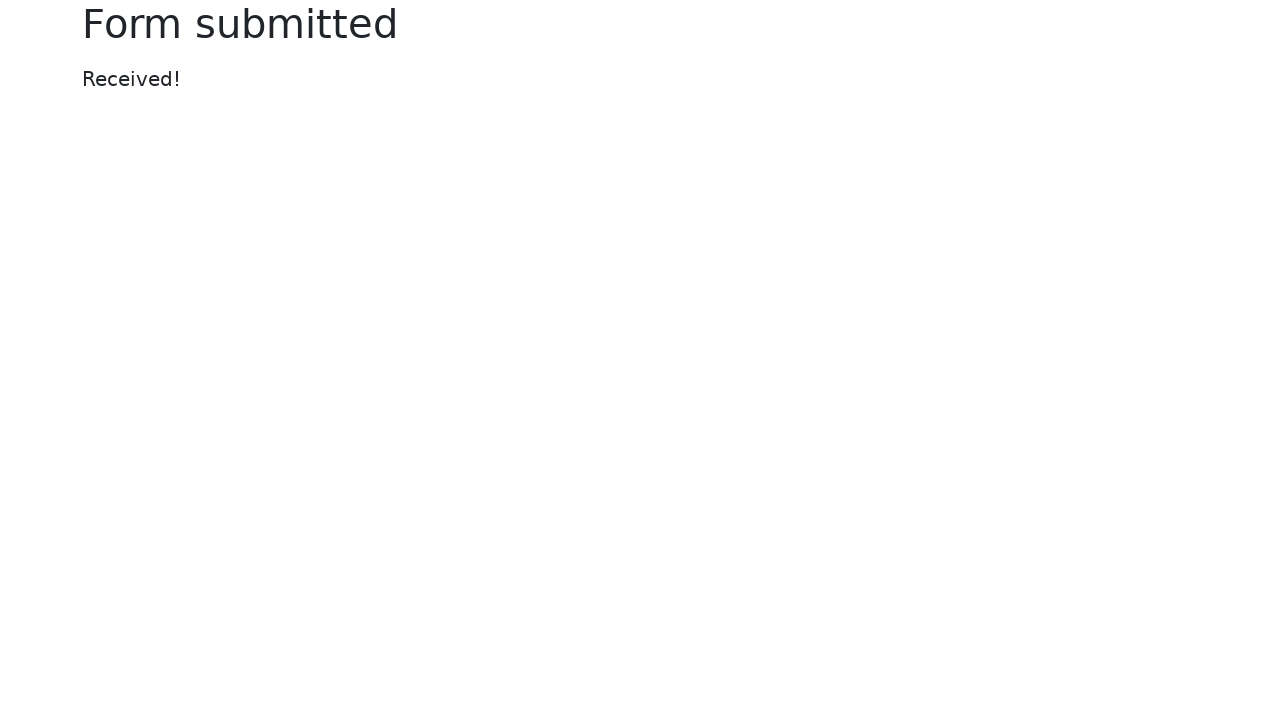

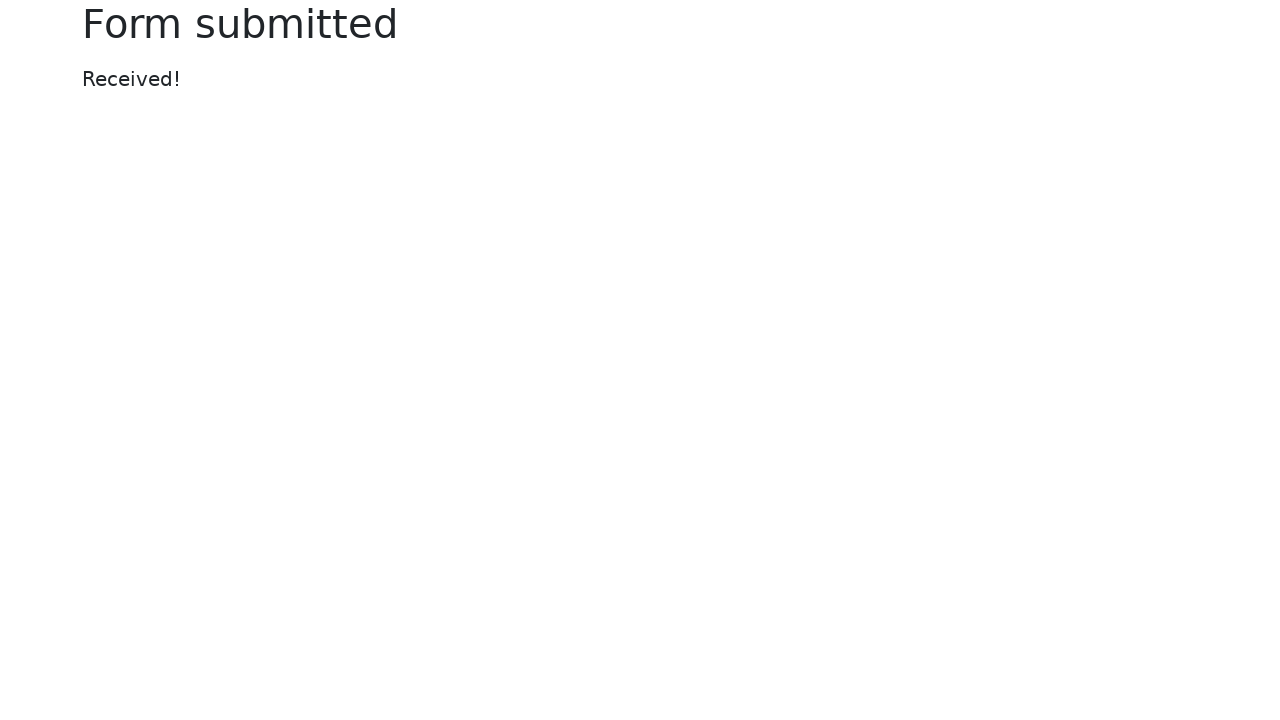